Tests handling multiple browser tabs by clicking a button that opens new tabs, then iterating through all windows to find and switch to a tab with a specific title ("Basic Controls").

Starting URL: https://www.hyrtutorials.com/p/window-handles-practice.html

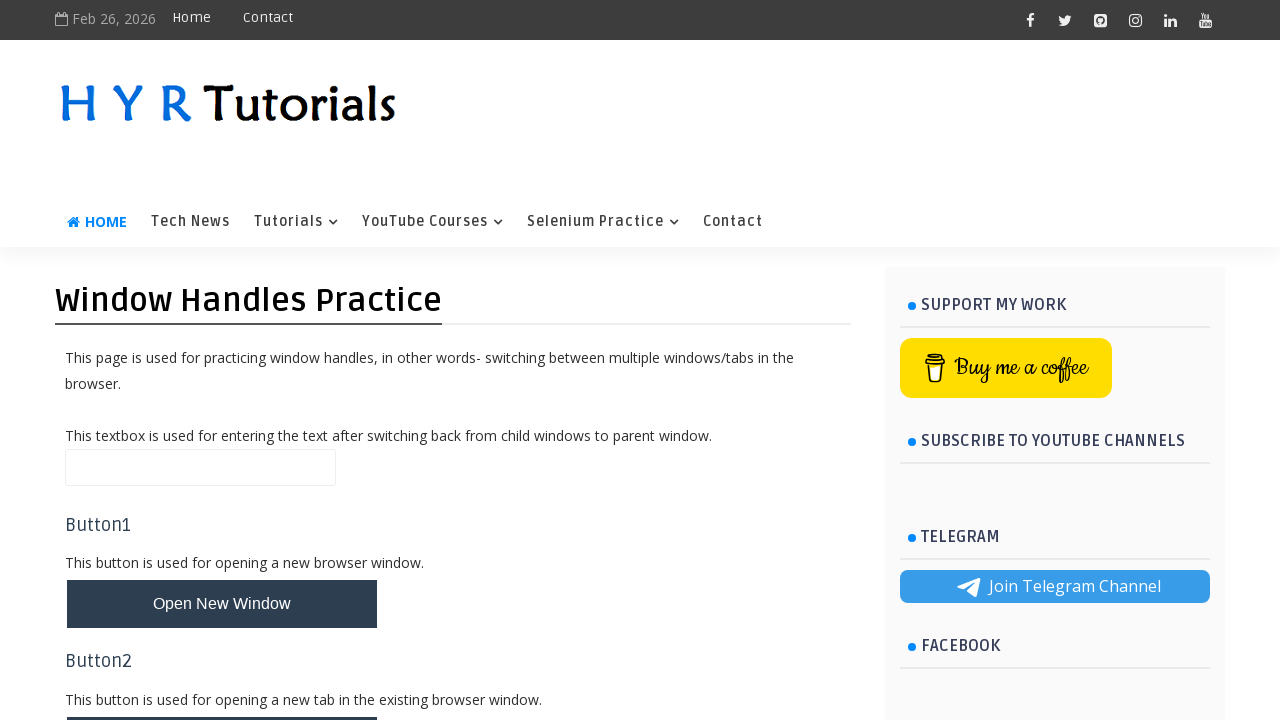

Clicked button to open new tabs at (222, 499) on #newTabsBtn
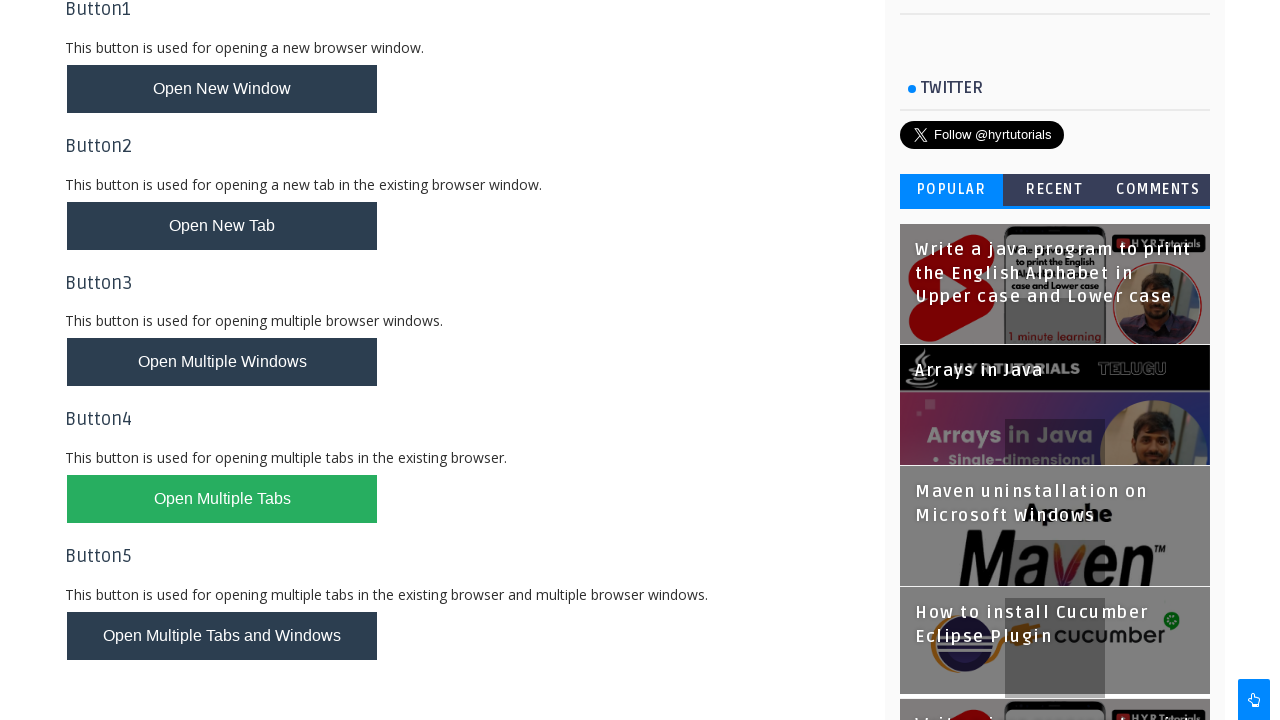

Waited 1000ms for new pages to open
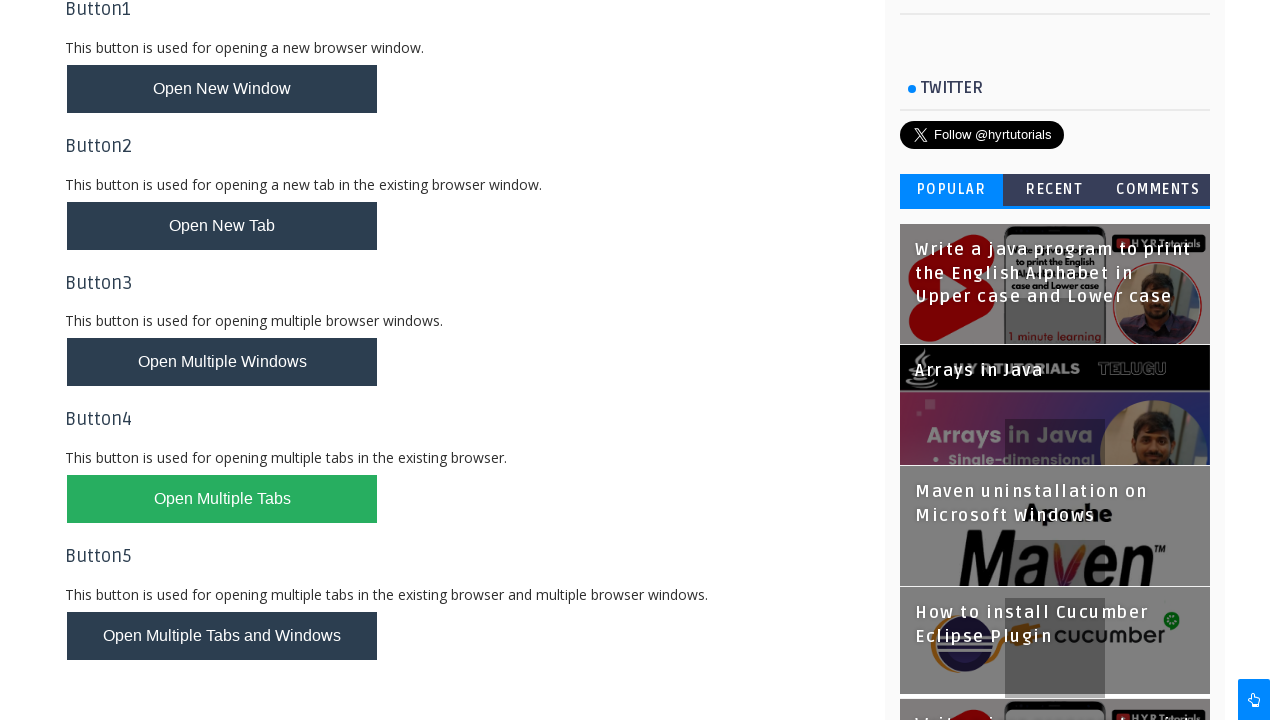

Retrieved all pages from context
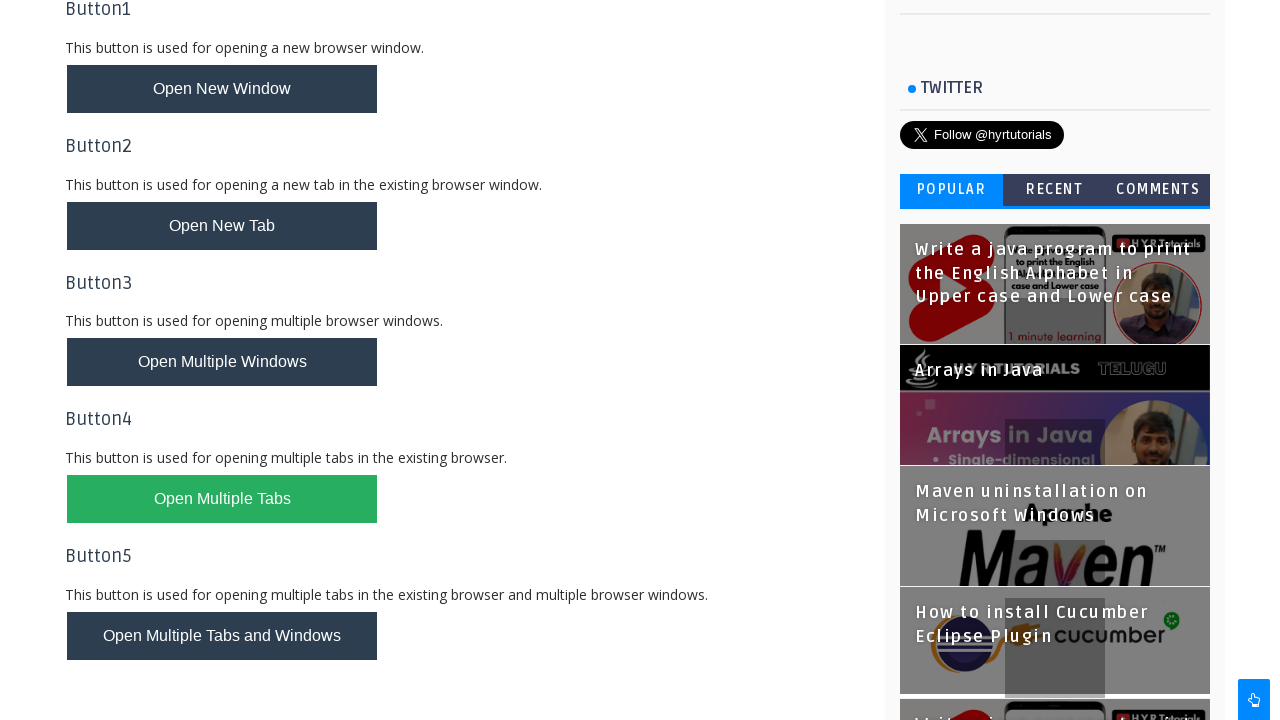

Set expected title to 'Basic Controls'
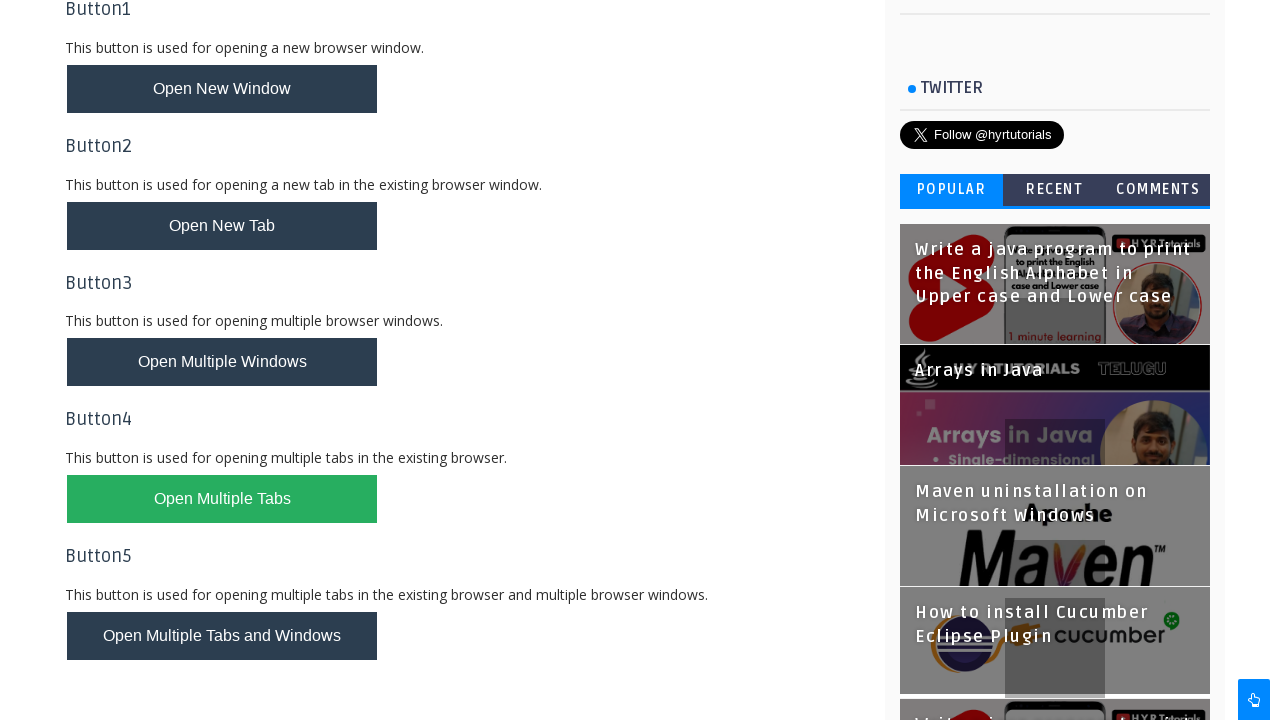

Found and brought to front tab with title containing 'Basic Controls'
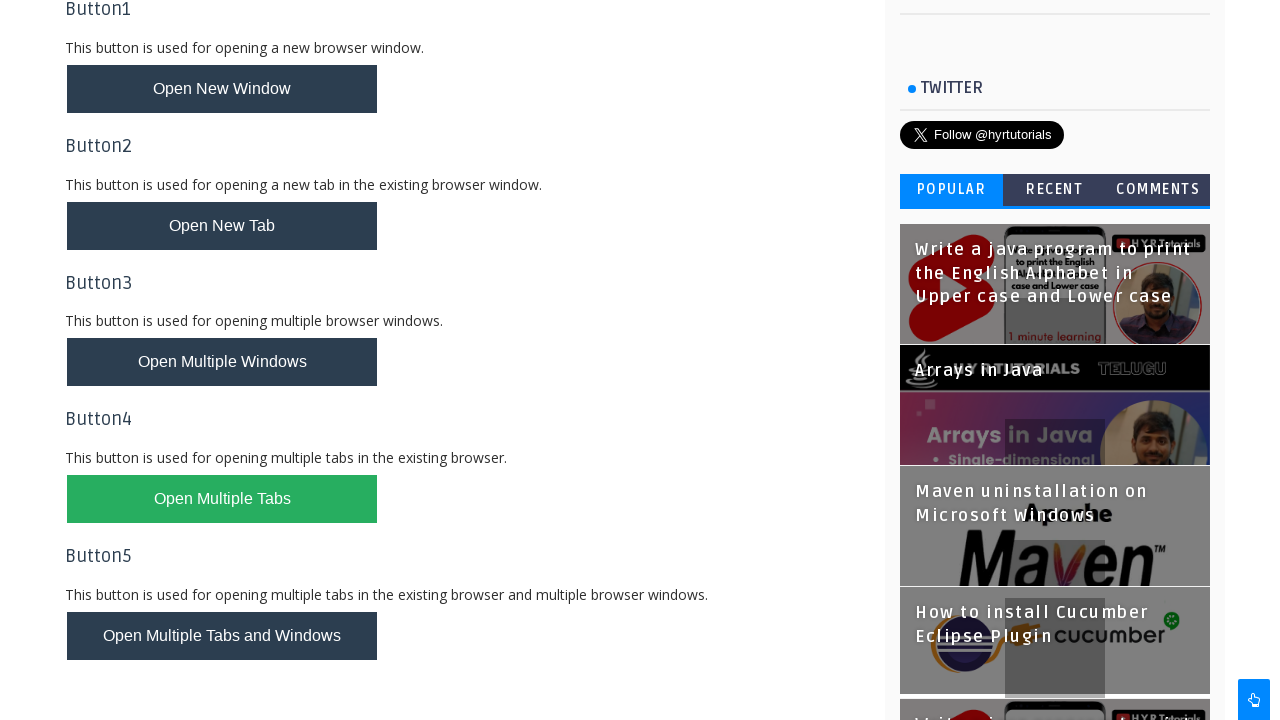

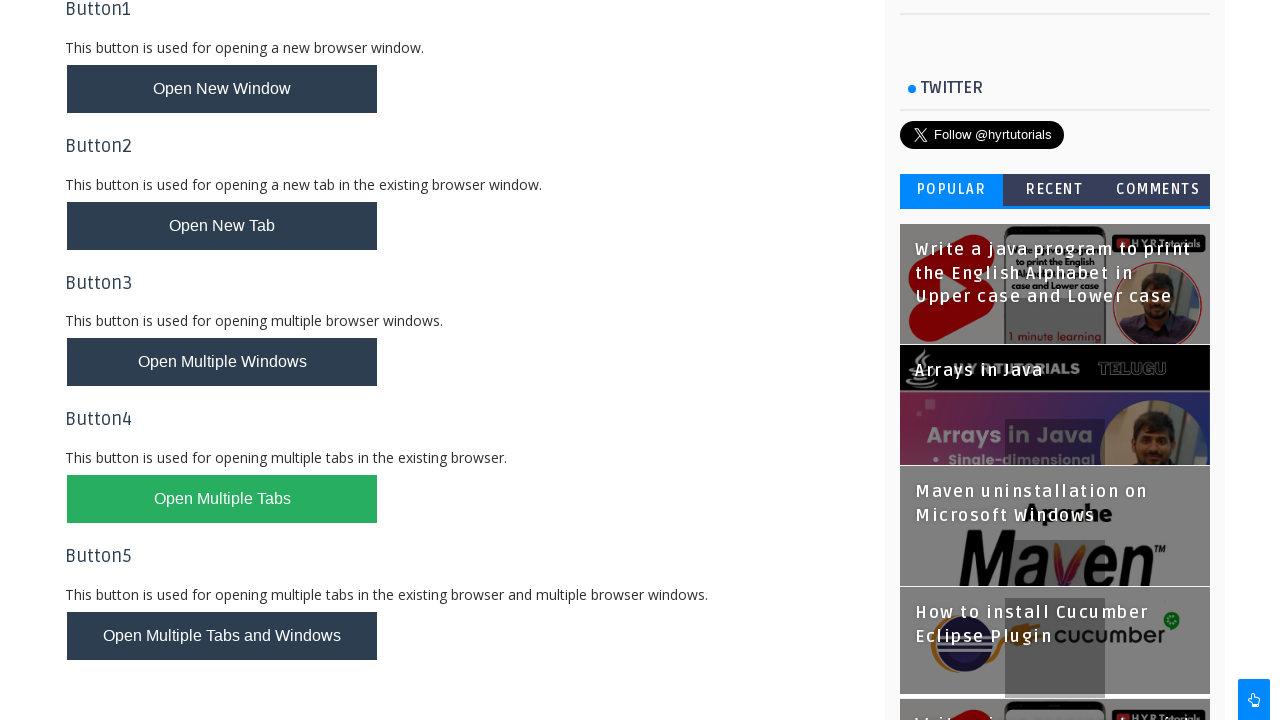